Tests a price range slider by dragging the minimum slider handle to the right and the maximum slider handle to the left to adjust the price range

Starting URL: https://www.jqueryscript.net/demo/Price-Range-Slider-jQuery-UI/

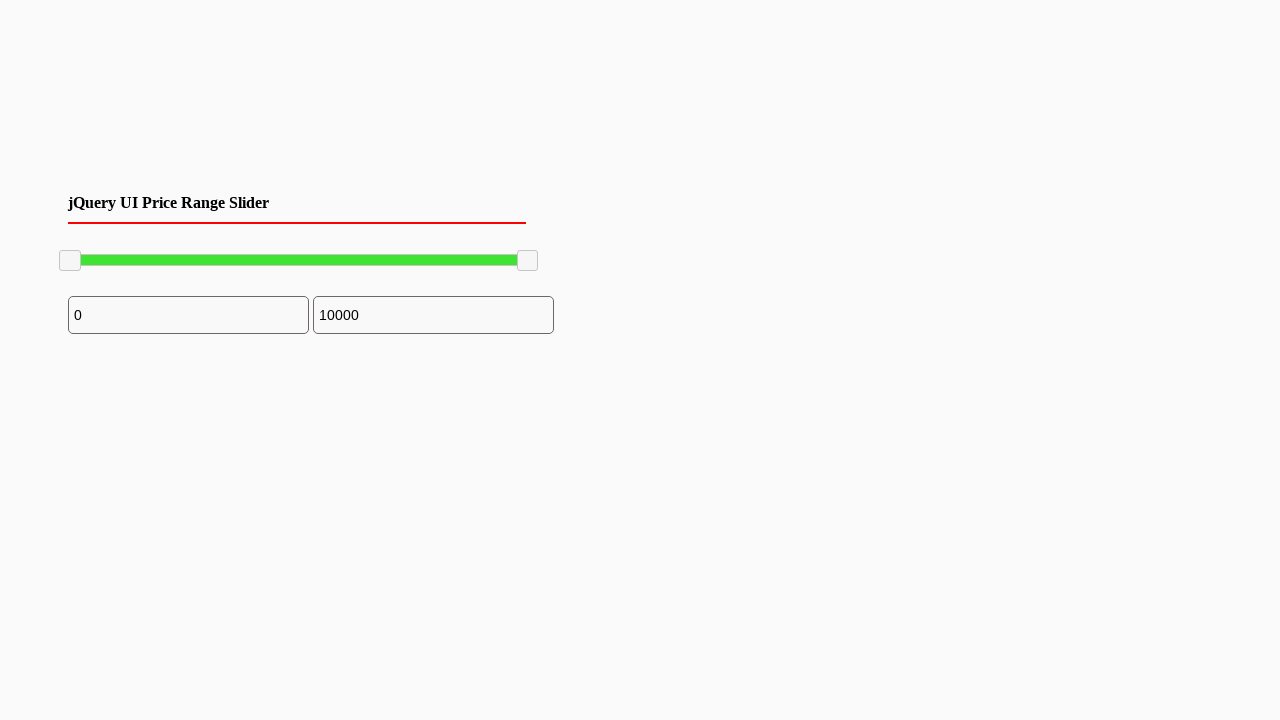

Located the minimum slider handle
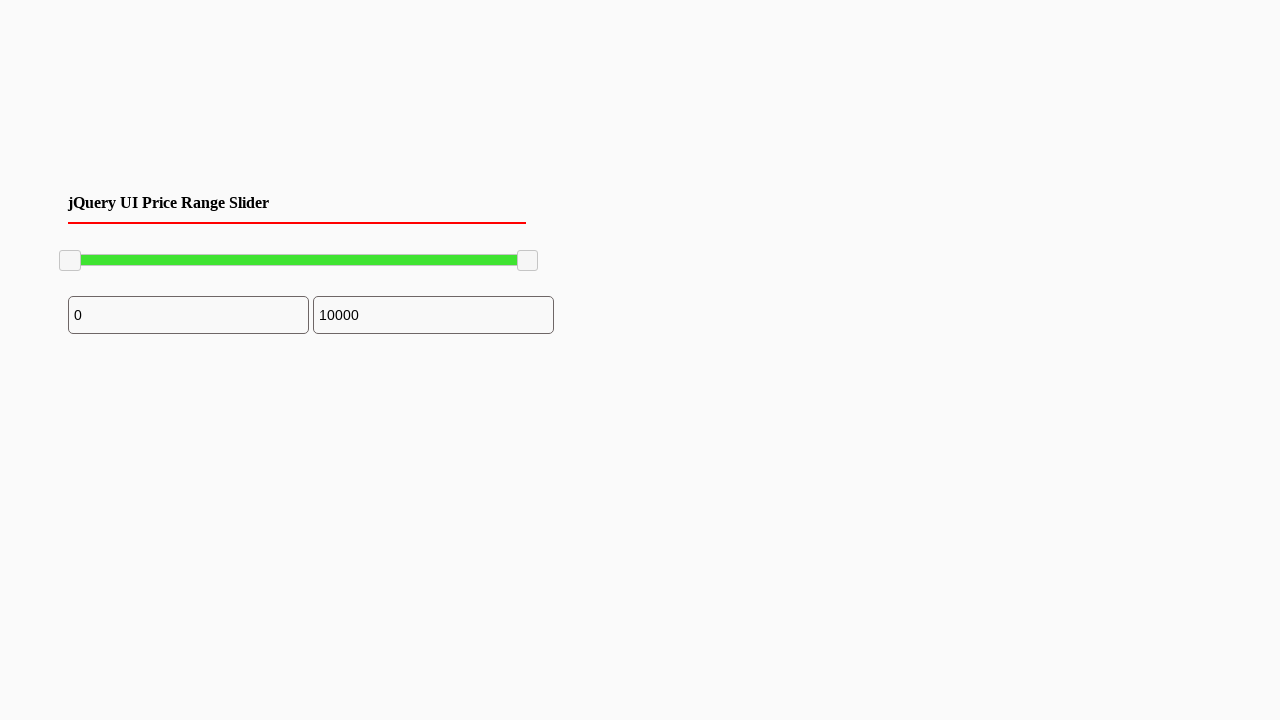

Retrieved bounding box of the minimum slider
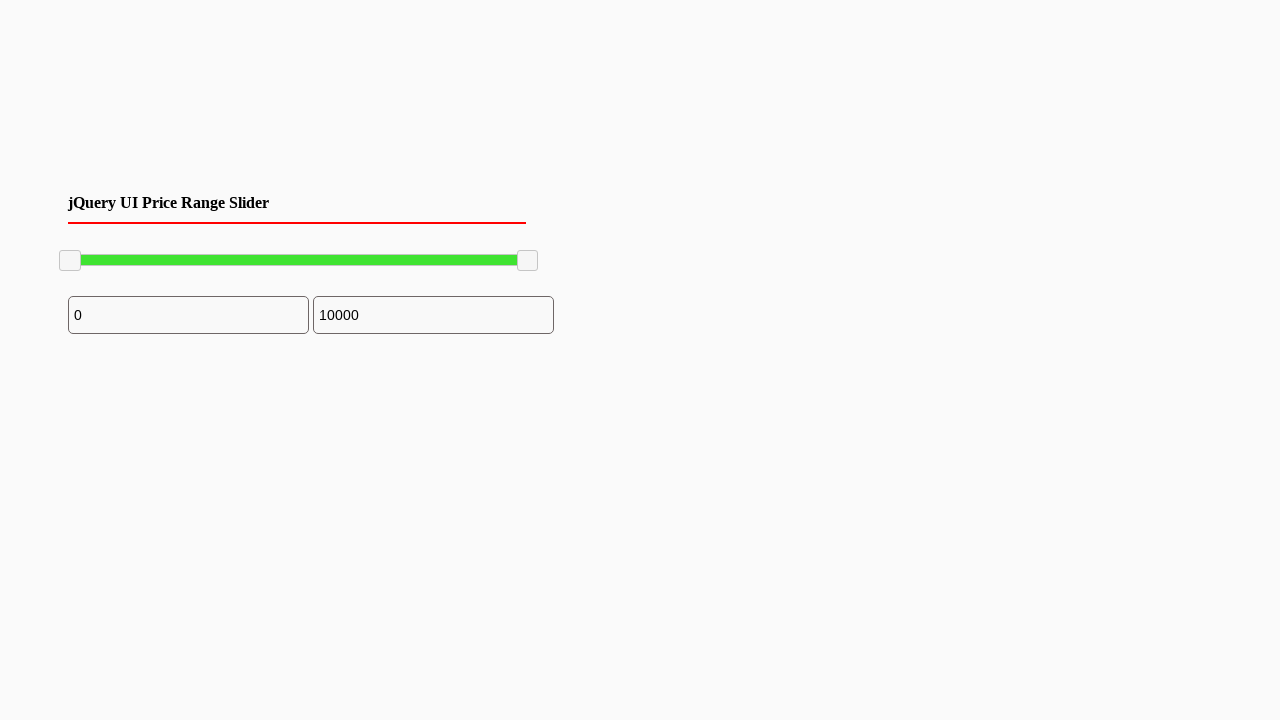

Moved mouse to minimum slider handle position at (70, 261)
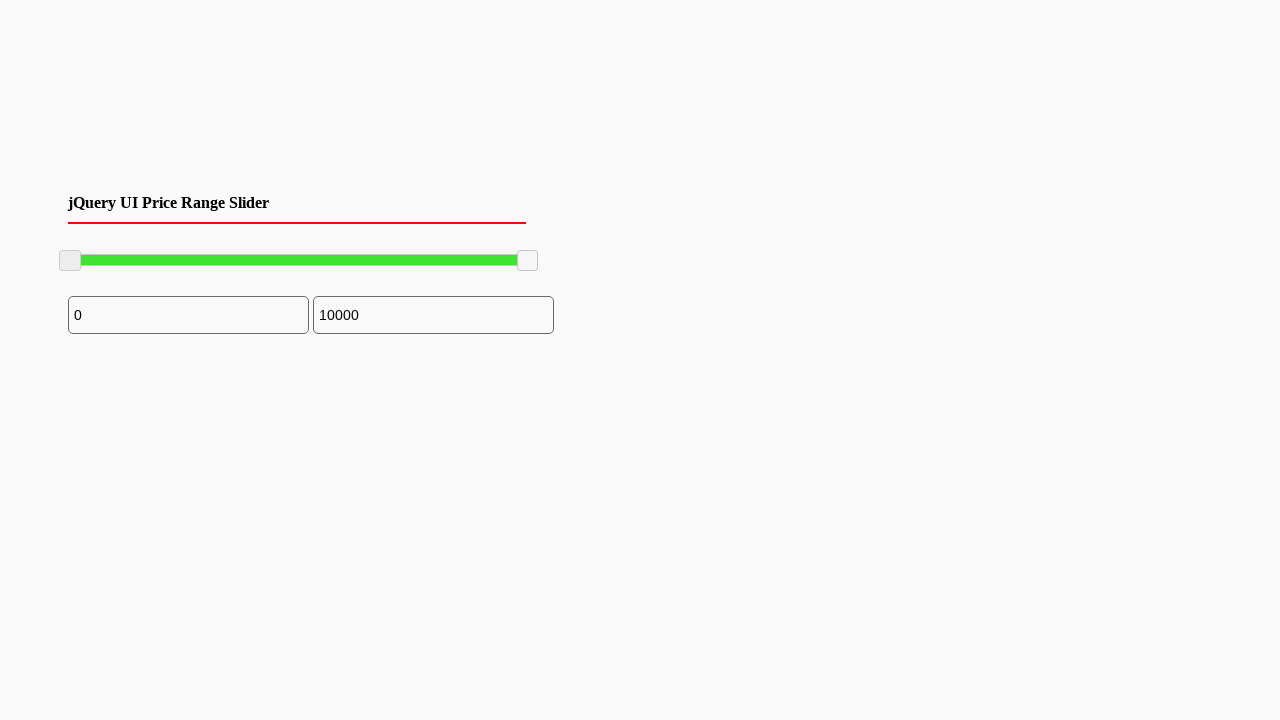

Pressed down on minimum slider handle at (70, 261)
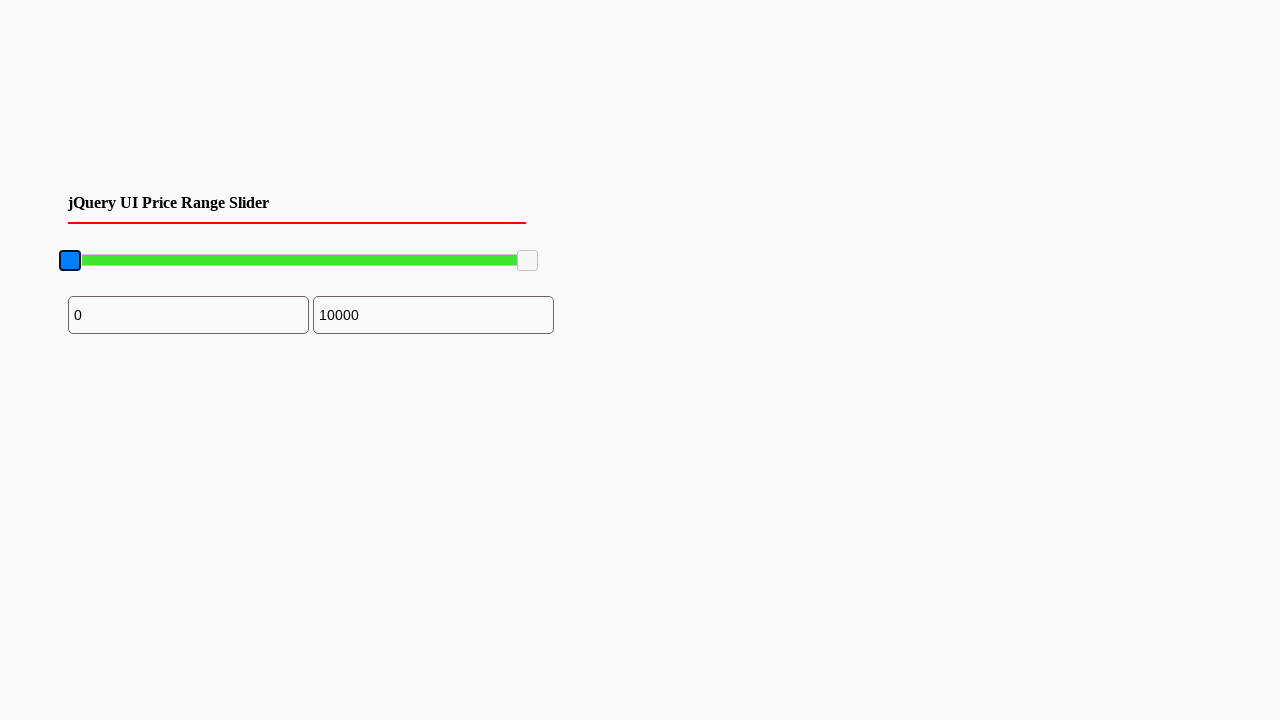

Dragged minimum slider handle 100px to the right at (170, 261)
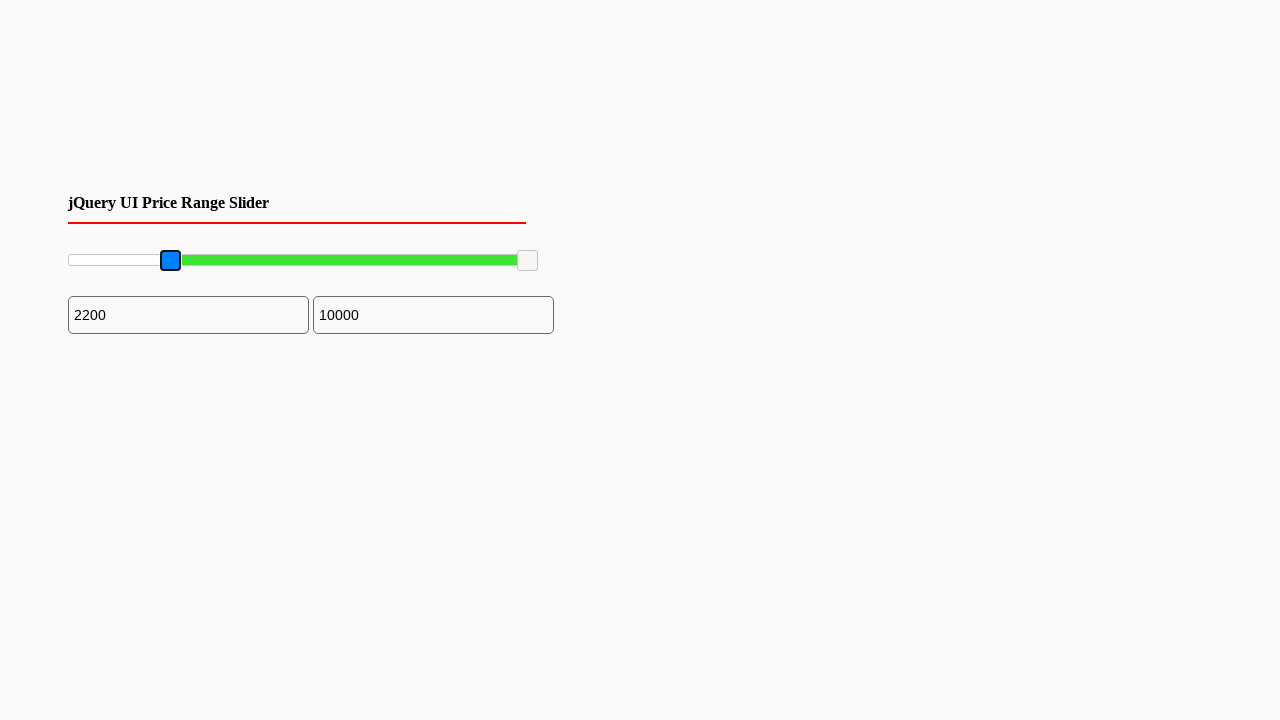

Released minimum slider handle at (170, 261)
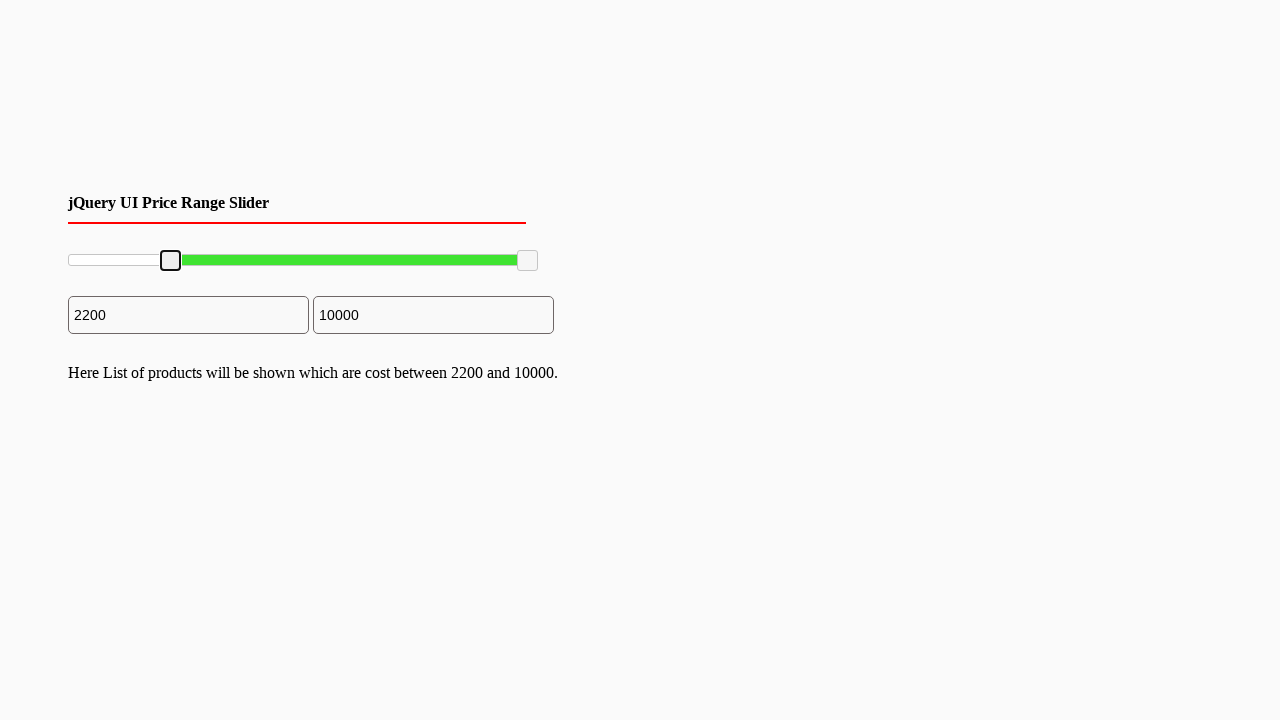

Located the maximum slider handle
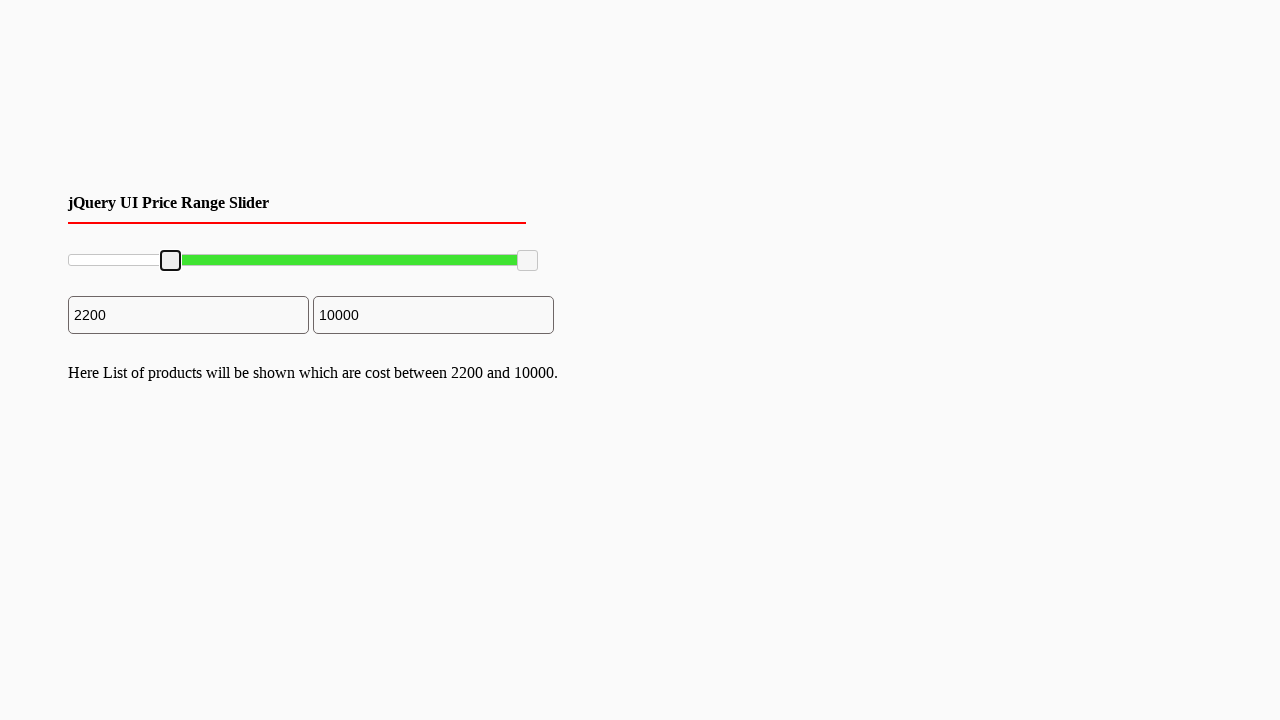

Retrieved bounding box of the maximum slider
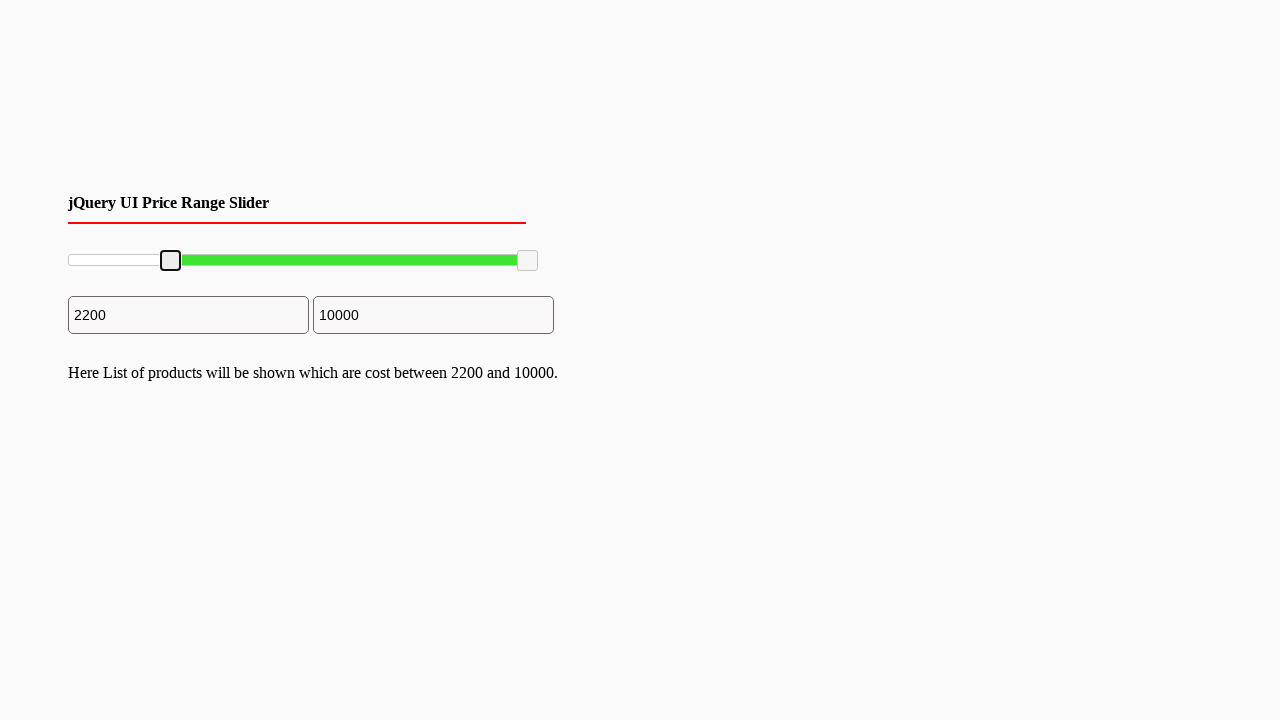

Moved mouse to maximum slider handle position at (528, 261)
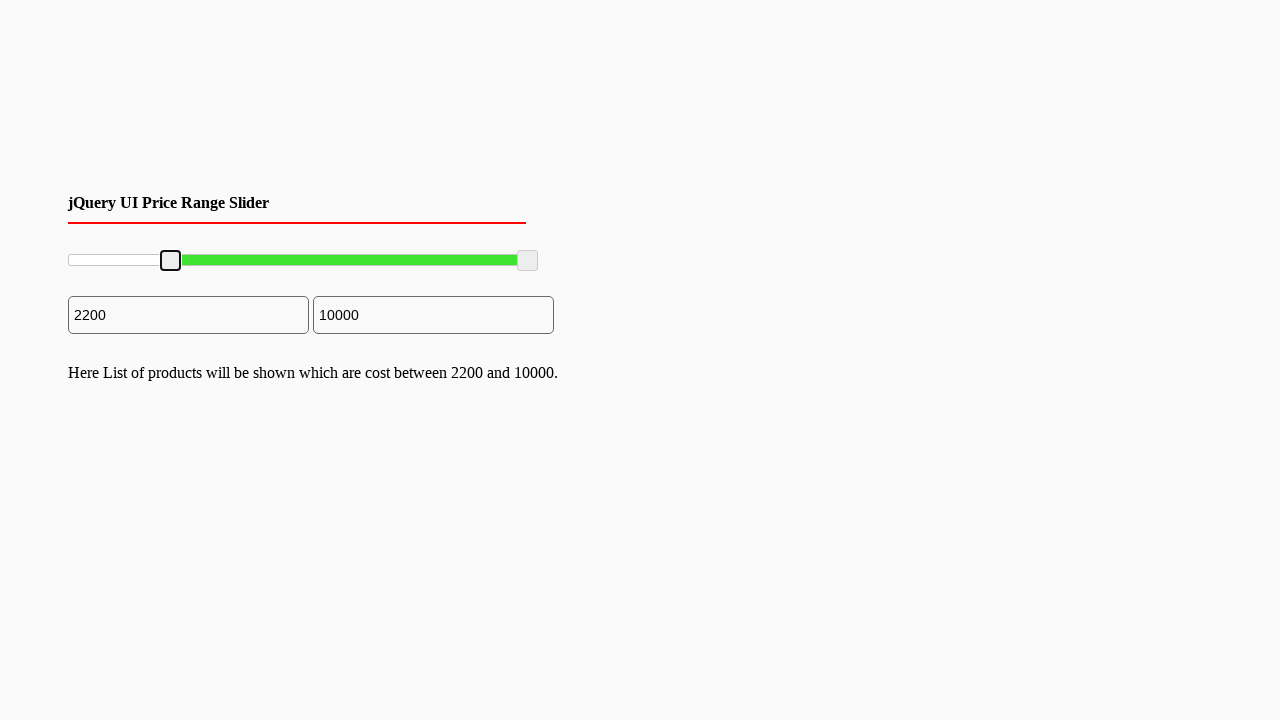

Pressed down on maximum slider handle at (528, 261)
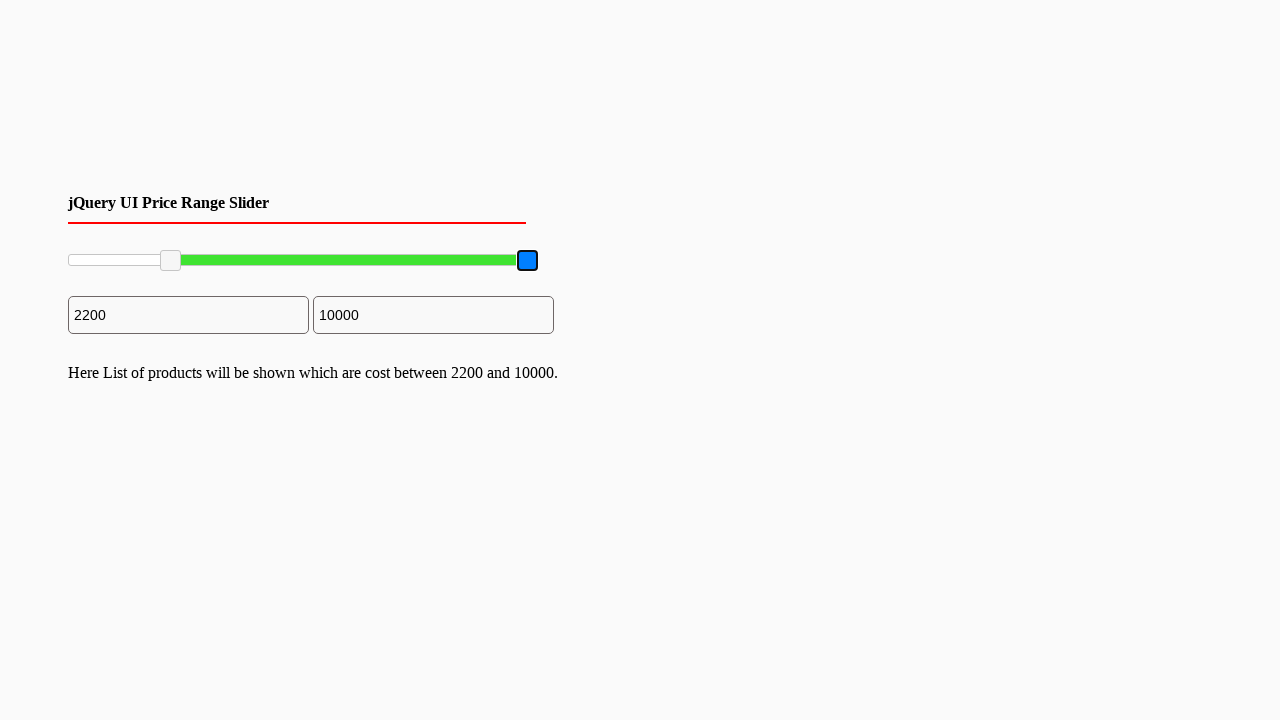

Dragged maximum slider handle 100px to the left at (428, 261)
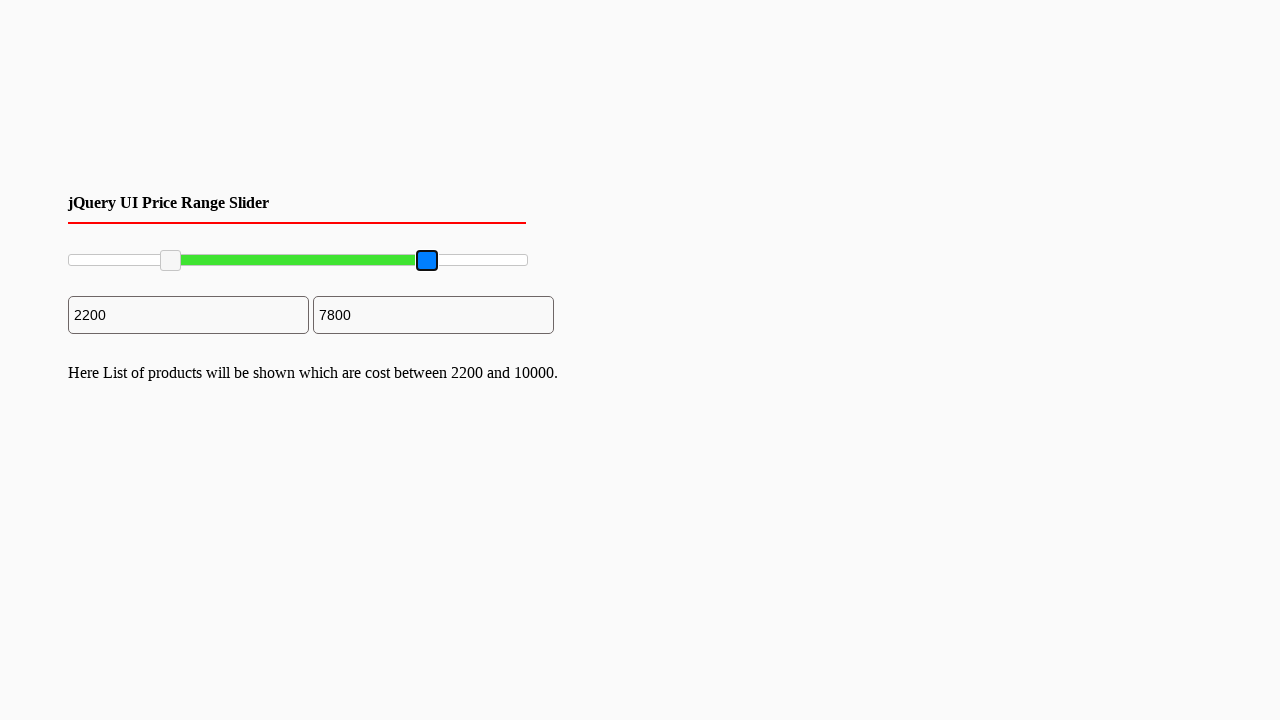

Released maximum slider handle at (428, 261)
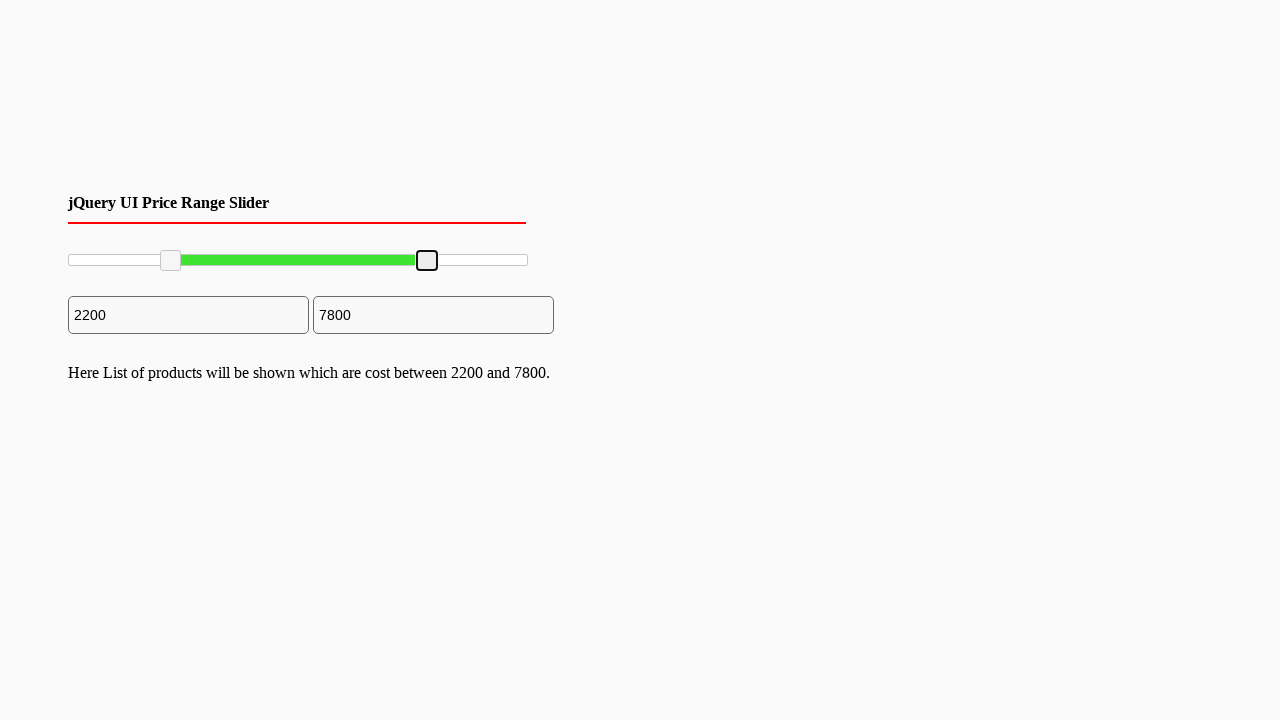

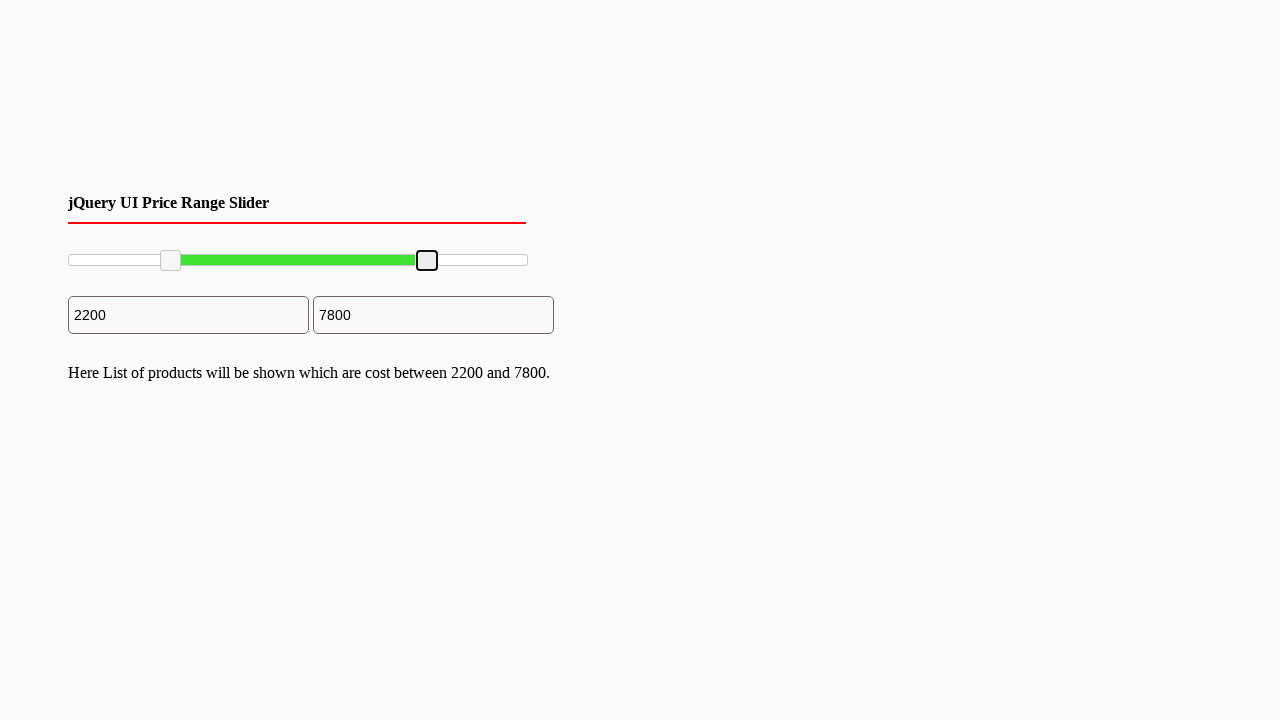